Navigates to a course content page and verifies address information is displayed

Starting URL: https://greenstech.in/selenium-course-content.html

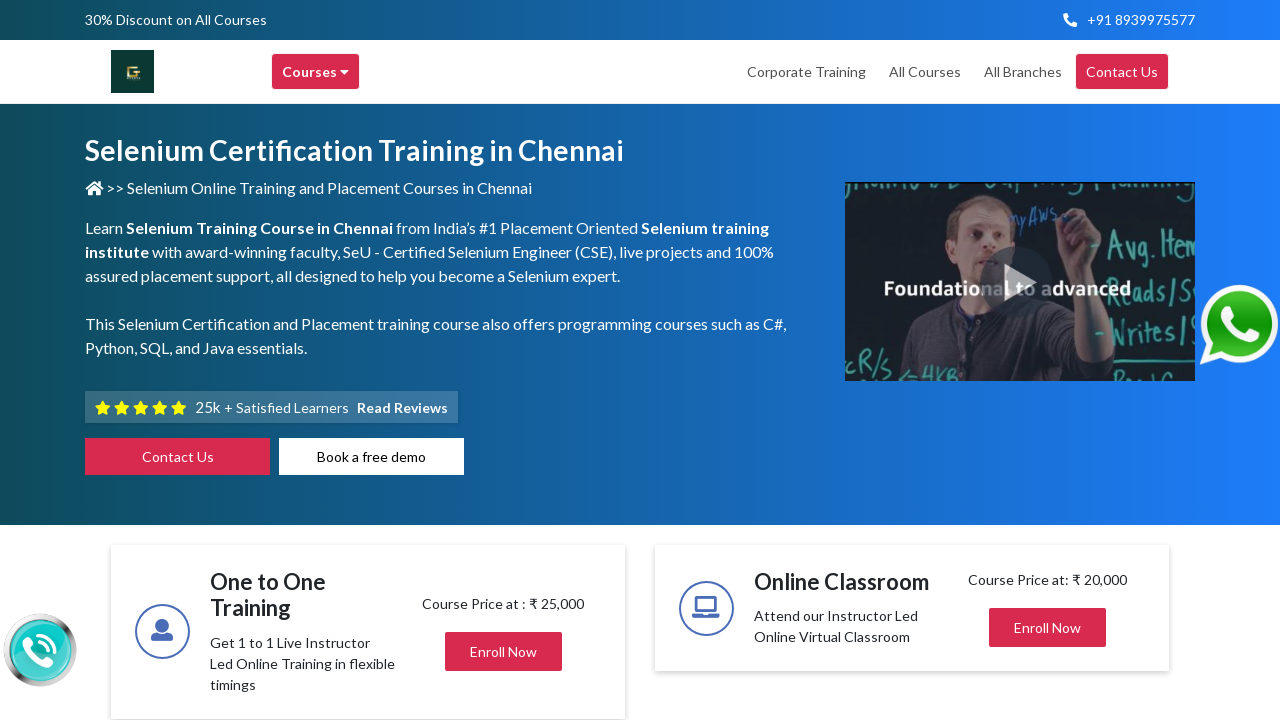

Waited for address heading element containing 'Greens' to be visible
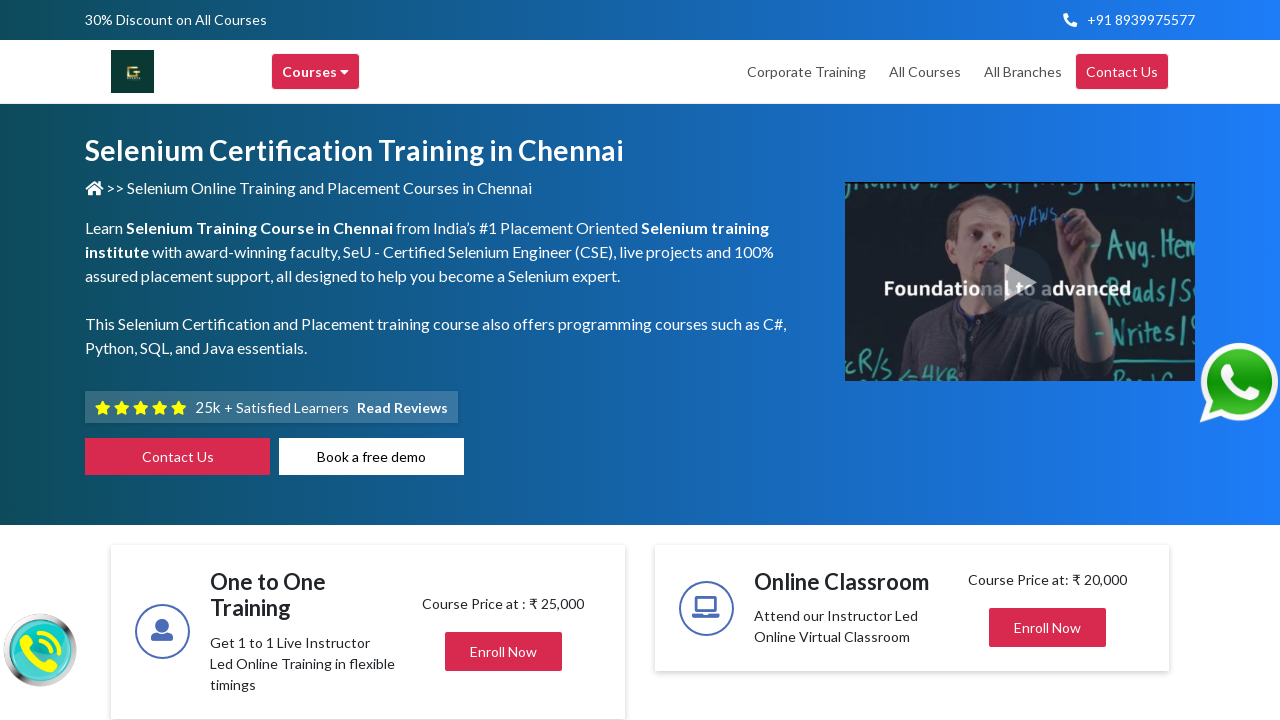

Waited for mail info paragraph element to be visible
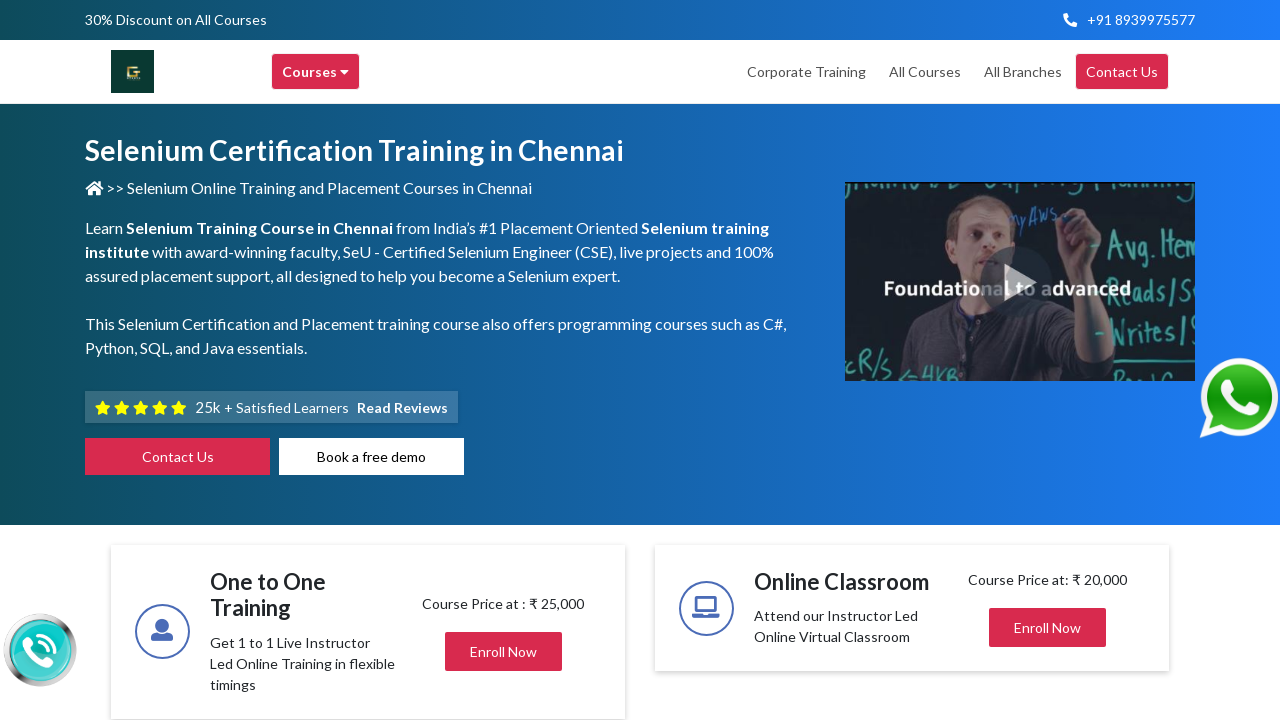

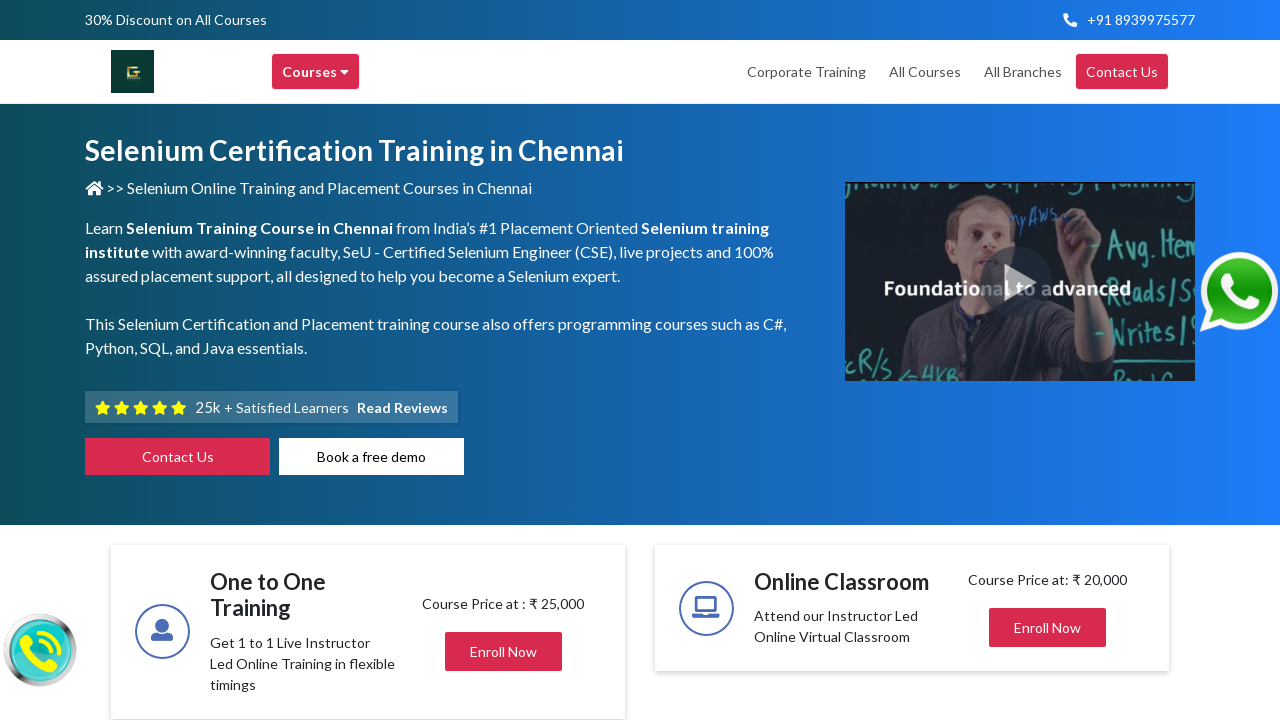